Tests JavaScript alert handling by clicking a button that triggers a confirm dialog and then dismissing the alert

Starting URL: http://www.echoecho.com/javascript4.htm

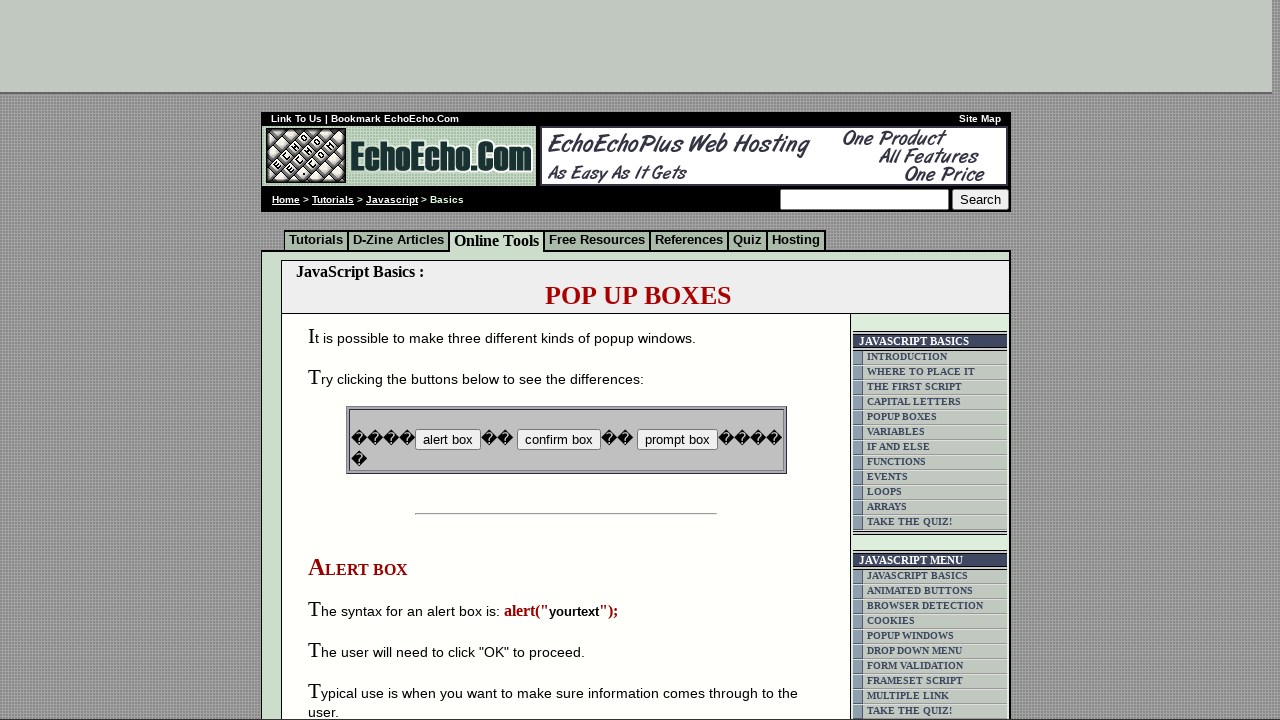

Waited for page to load (2 seconds)
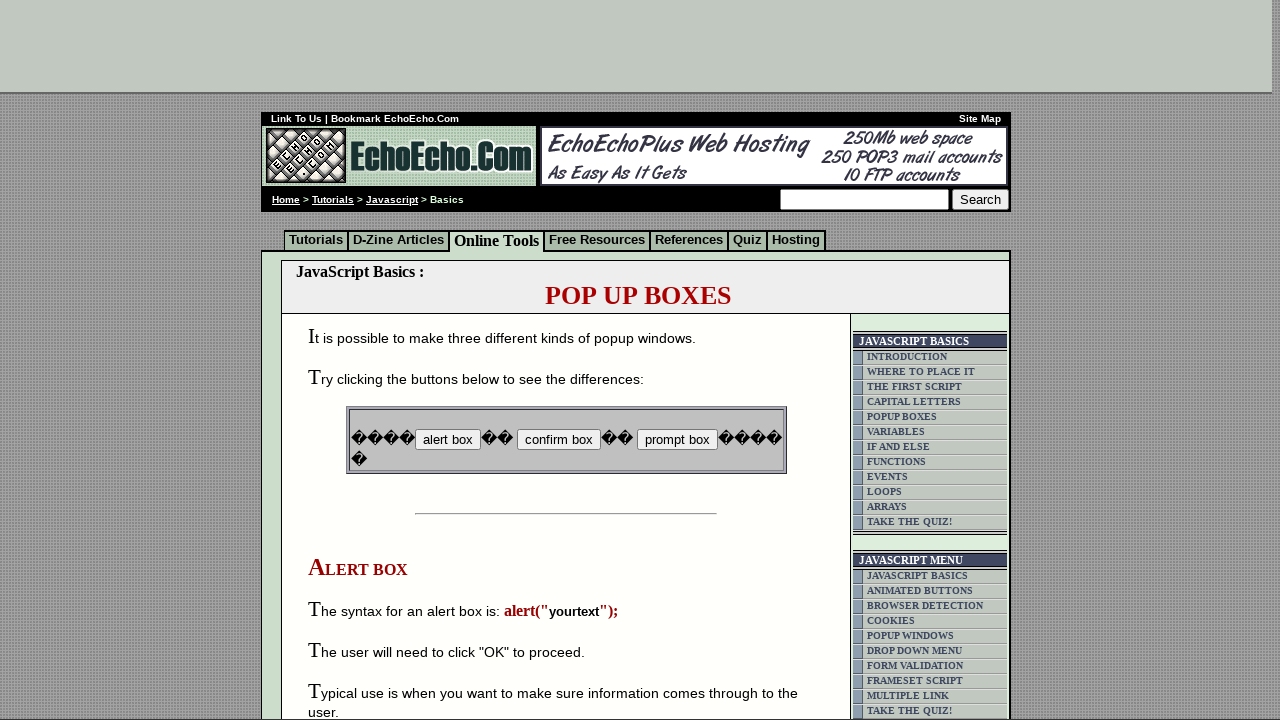

Clicked button B2 to trigger confirm dialog at (558, 440) on input[name='B2']
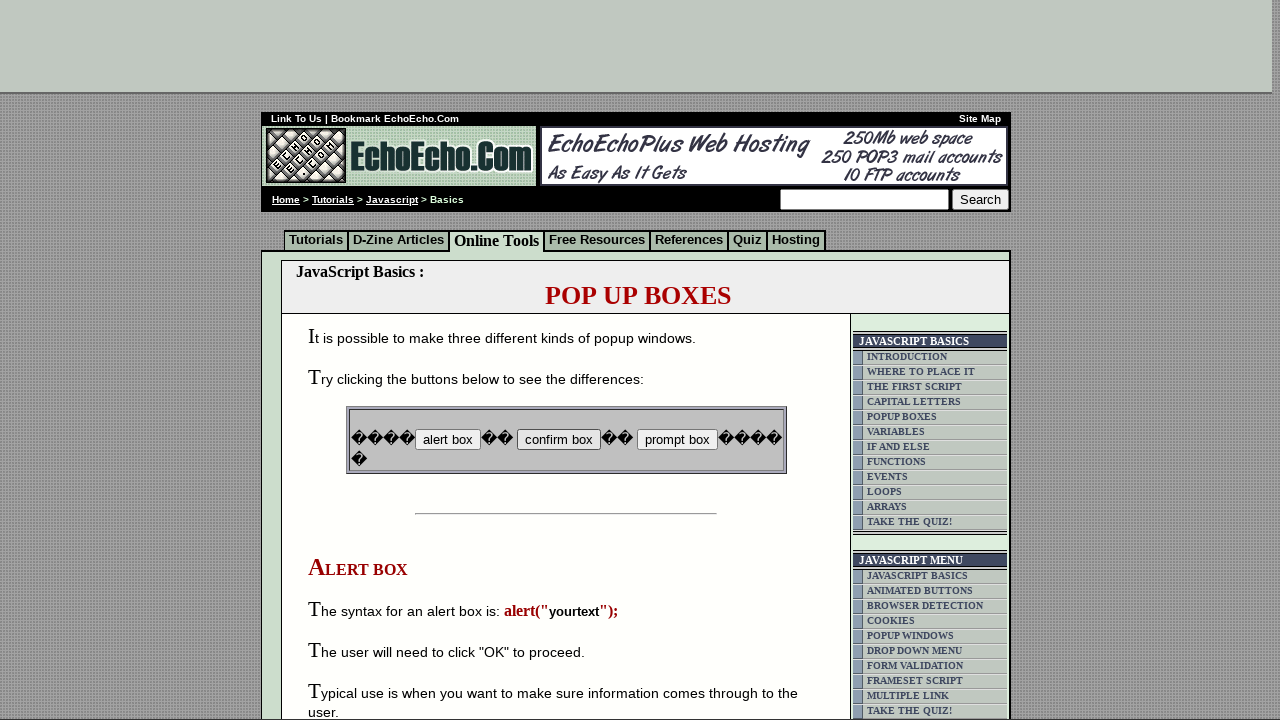

Set up dialog handler to dismiss alerts
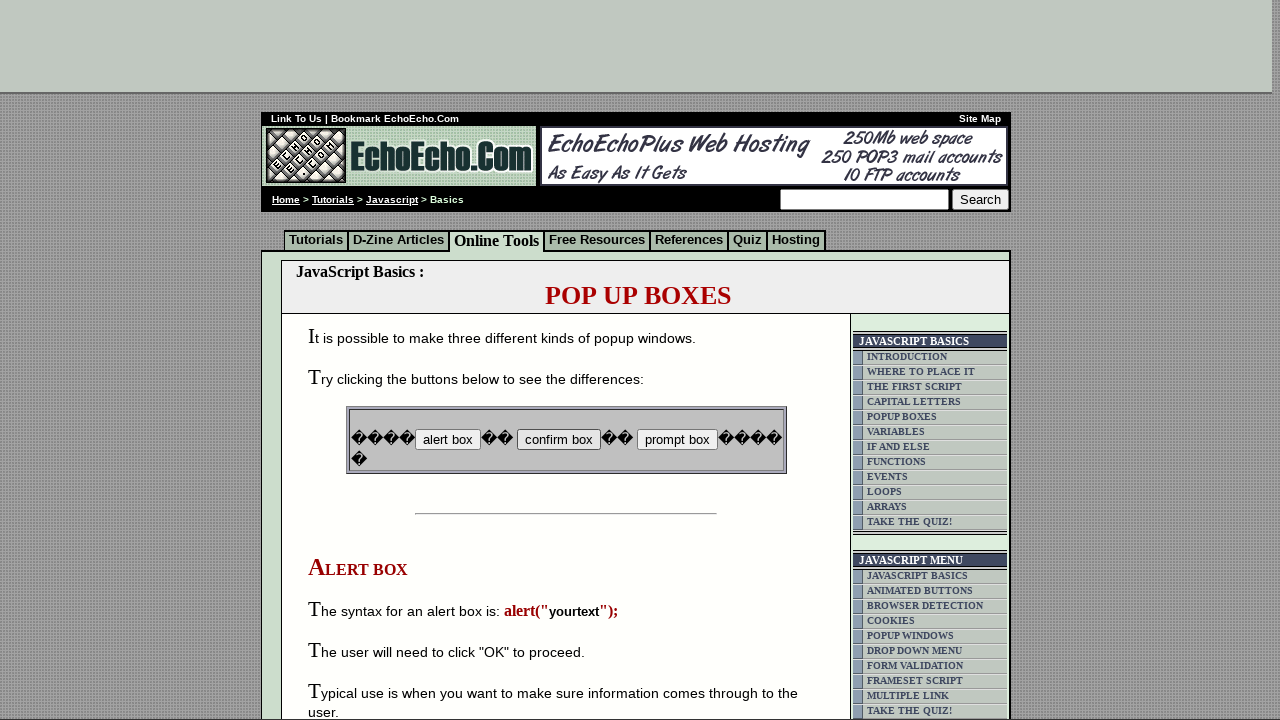

Clicked button B2 again after setting up dialog handler at (558, 440) on input[name='B2']
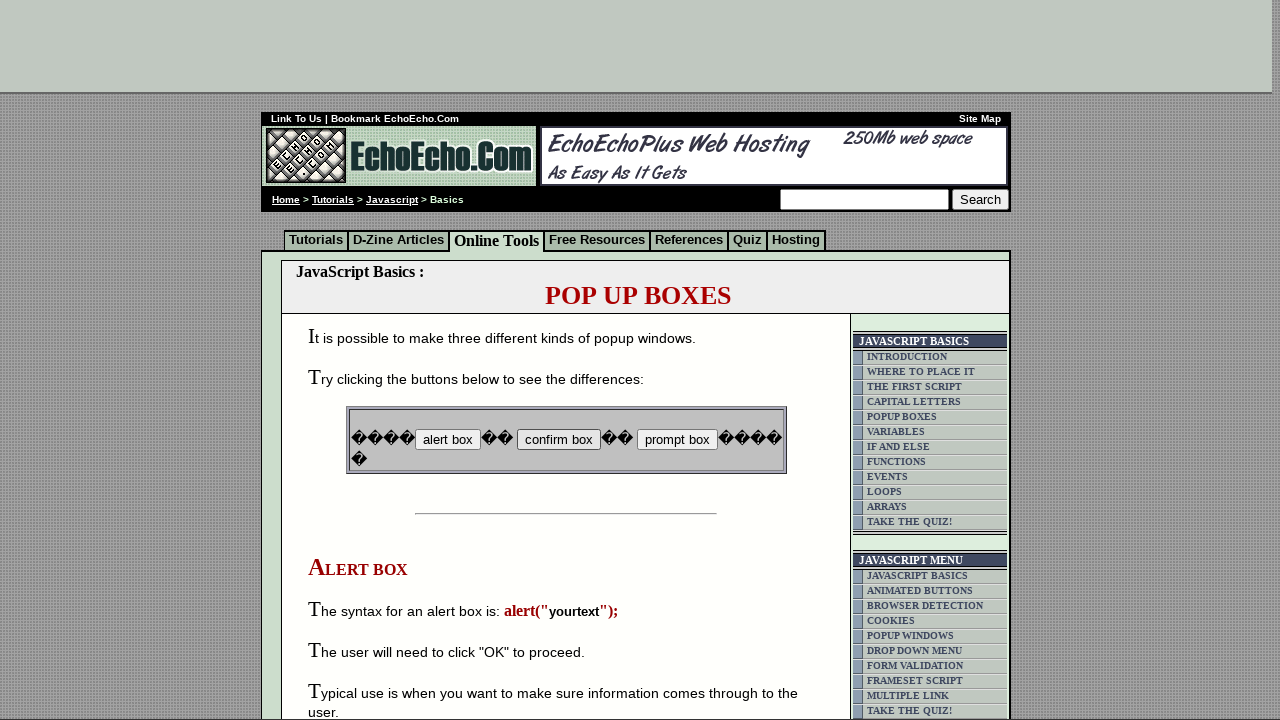

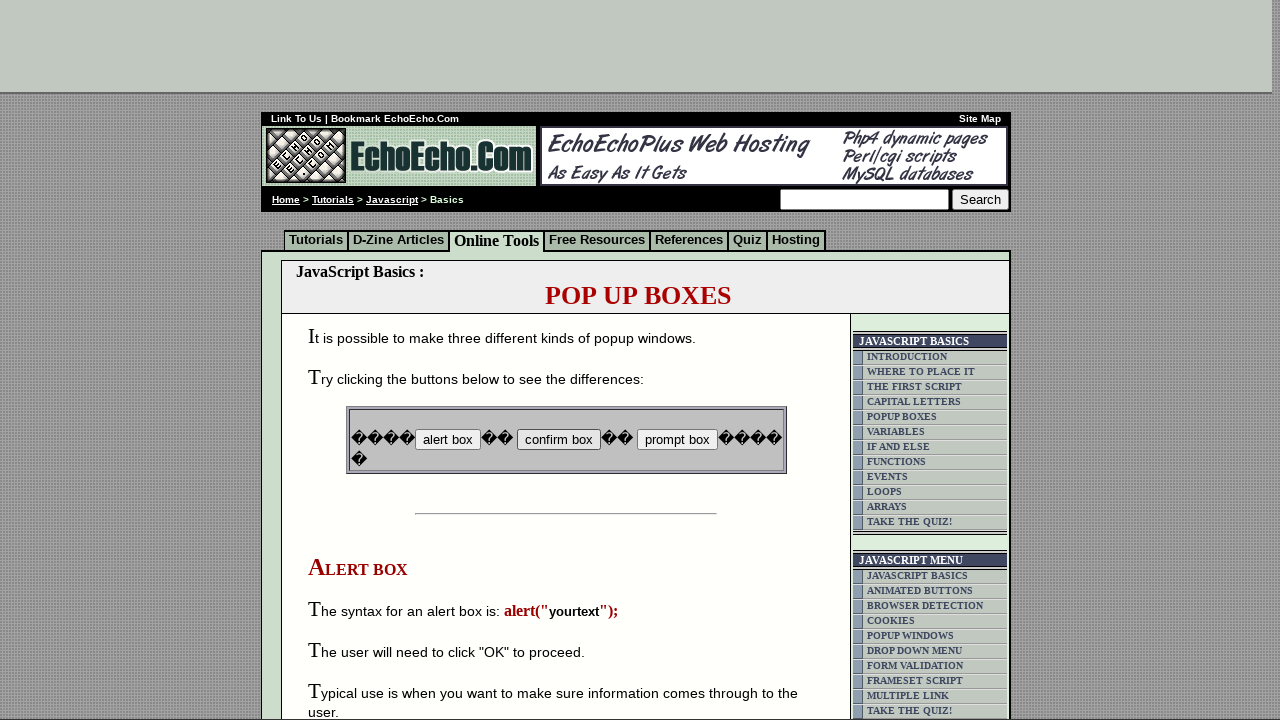